Tests dynamic loading by clicking Start button and waiting for "Hello World" element to become visible

Starting URL: https://the-internet.herokuapp.com/dynamic_loading/1

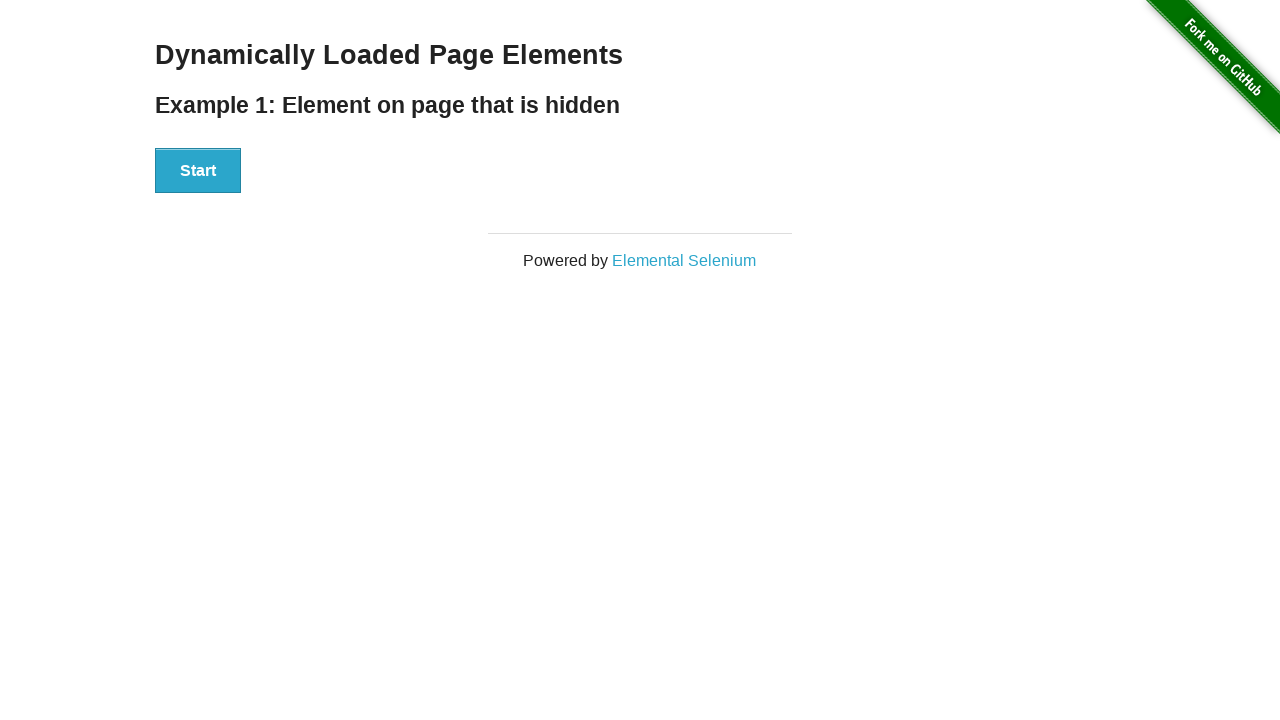

Clicked Start button to initiate dynamic loading at (198, 171) on text='Start'
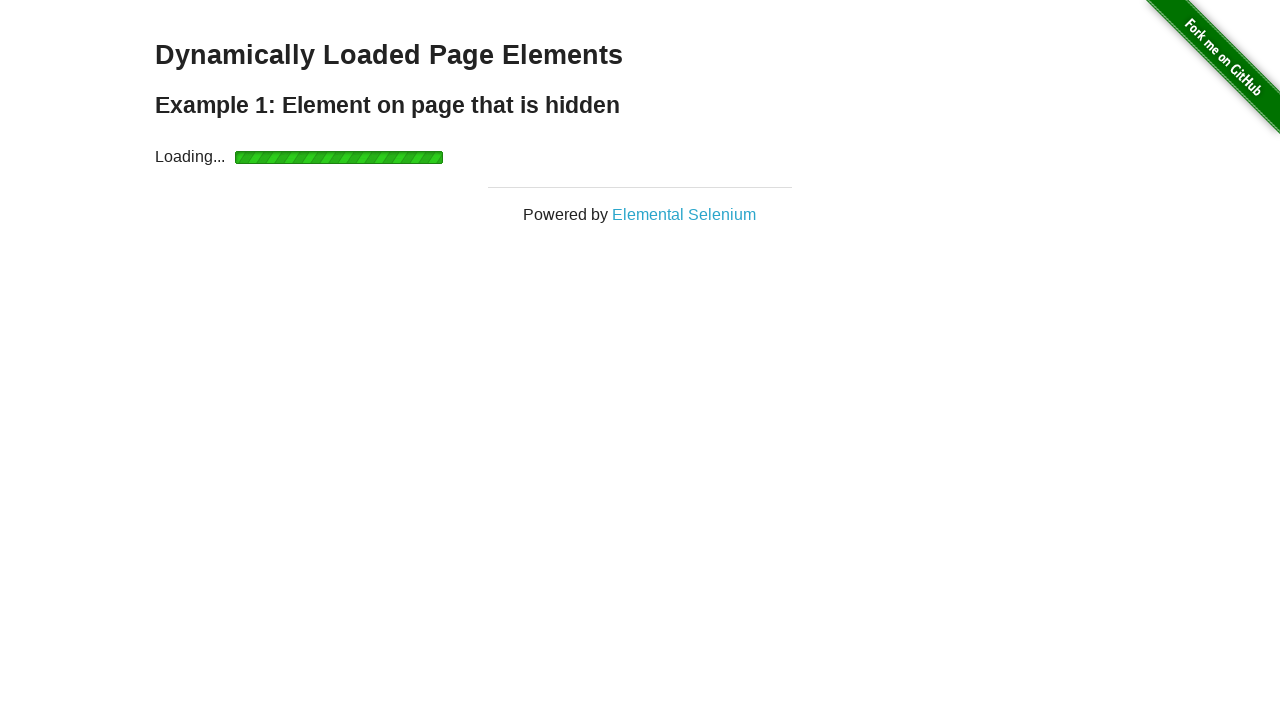

Waited for Hello World element to become visible
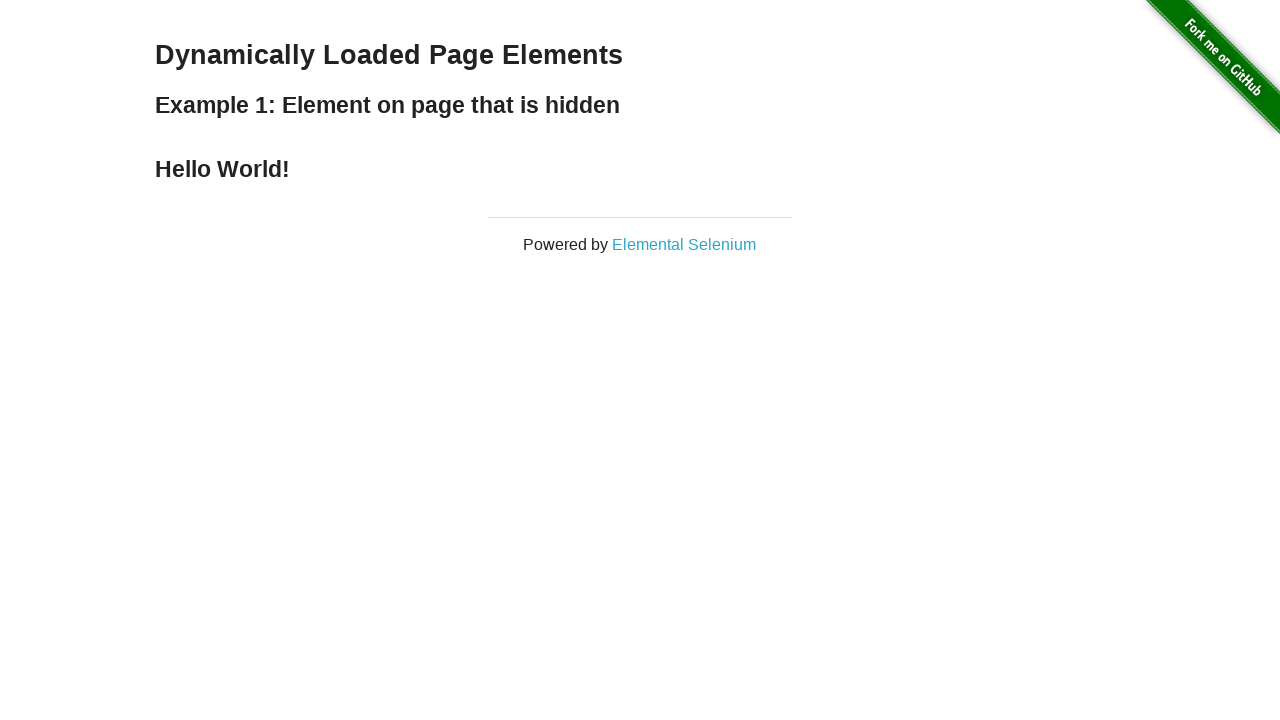

Verified Hello World element is displayed
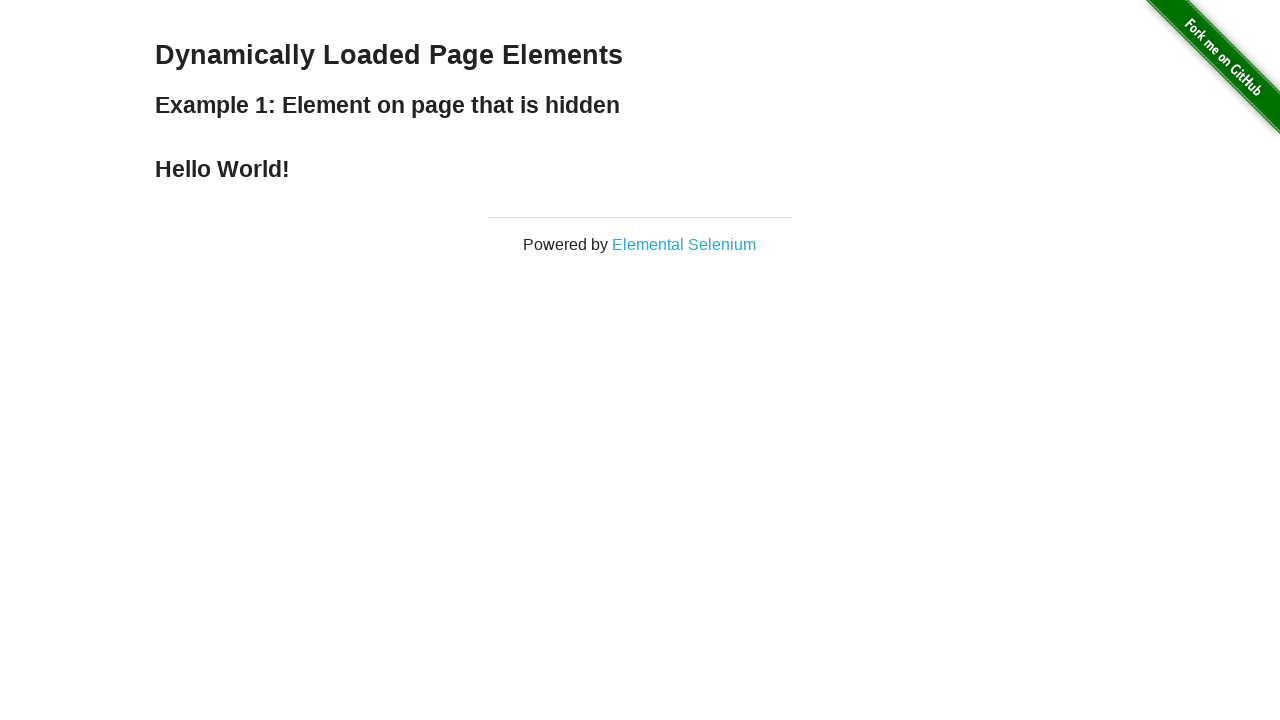

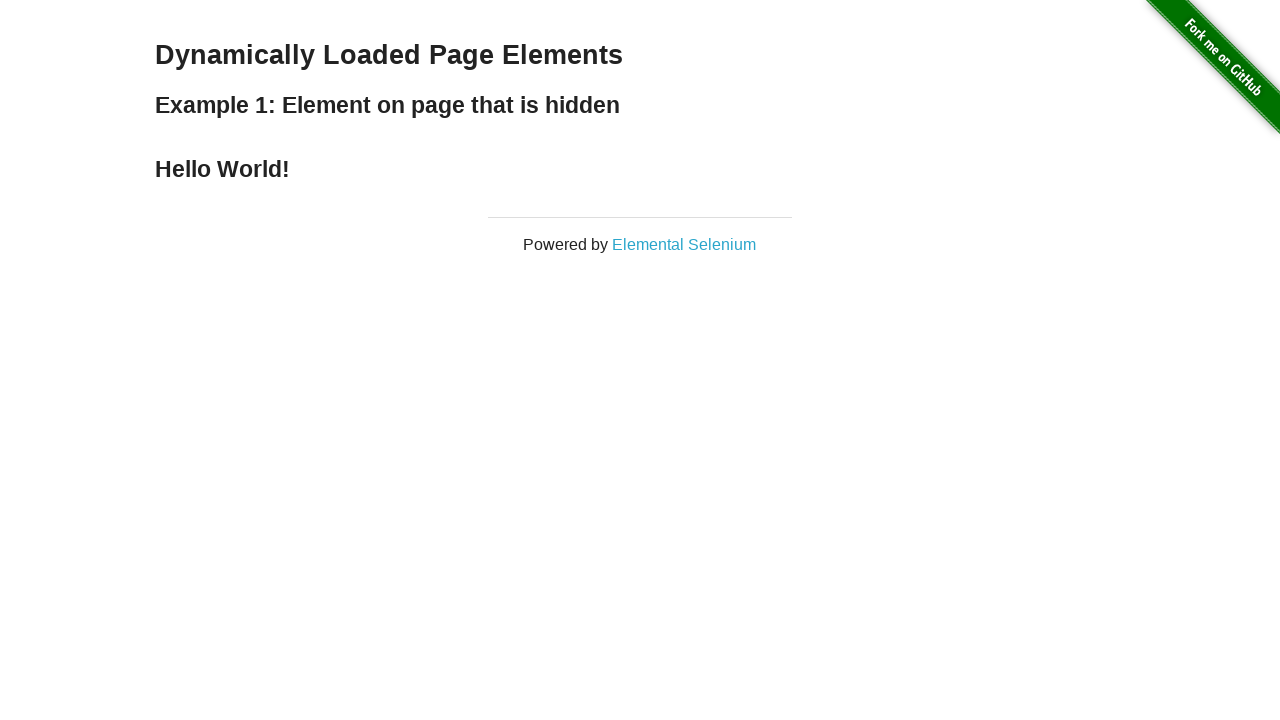